Tests that pressing Escape cancels the edit and reverts to original text.

Starting URL: https://demo.playwright.dev/todomvc

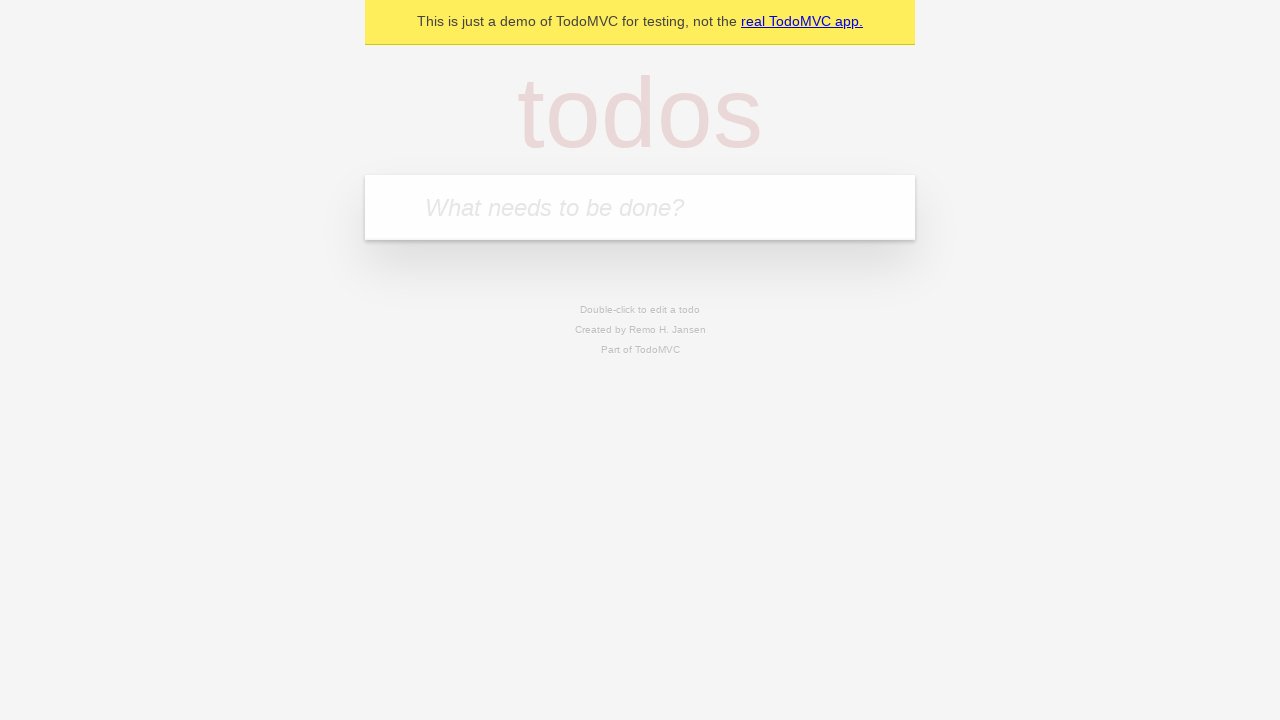

Filled todo input with 'buy some cheese' on internal:attr=[placeholder="What needs to be done?"i]
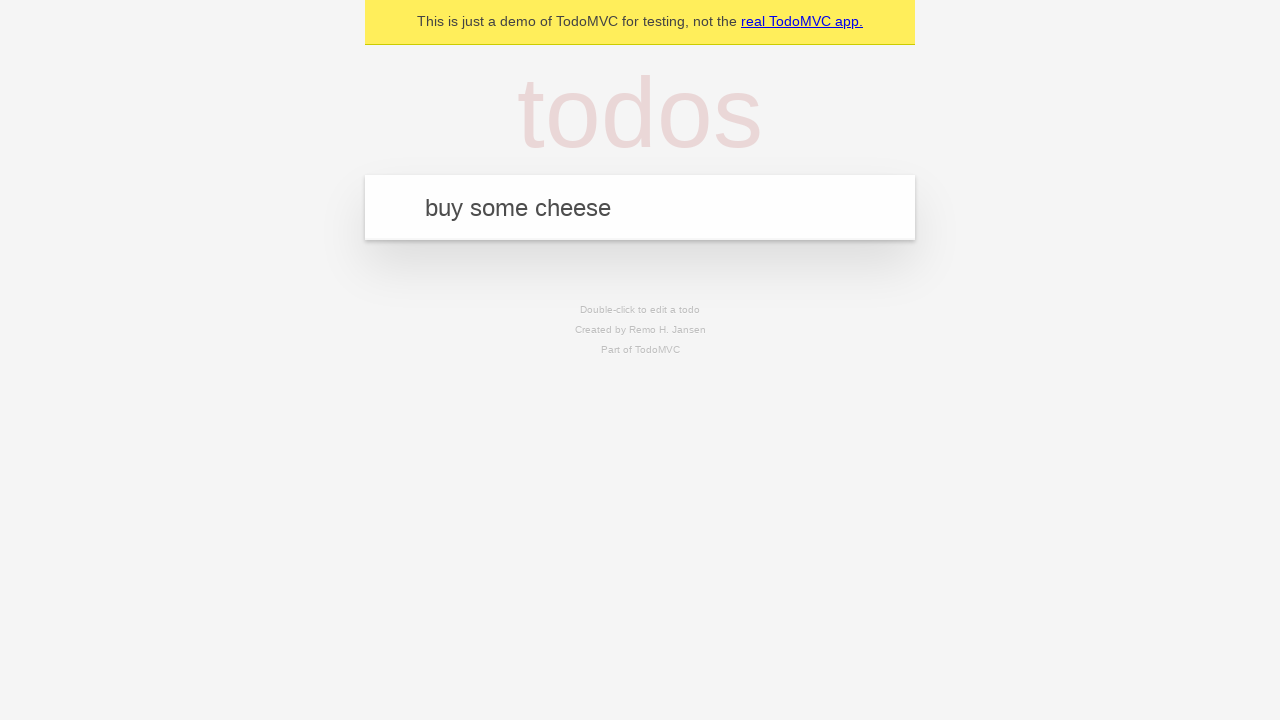

Pressed Enter to create first todo on internal:attr=[placeholder="What needs to be done?"i]
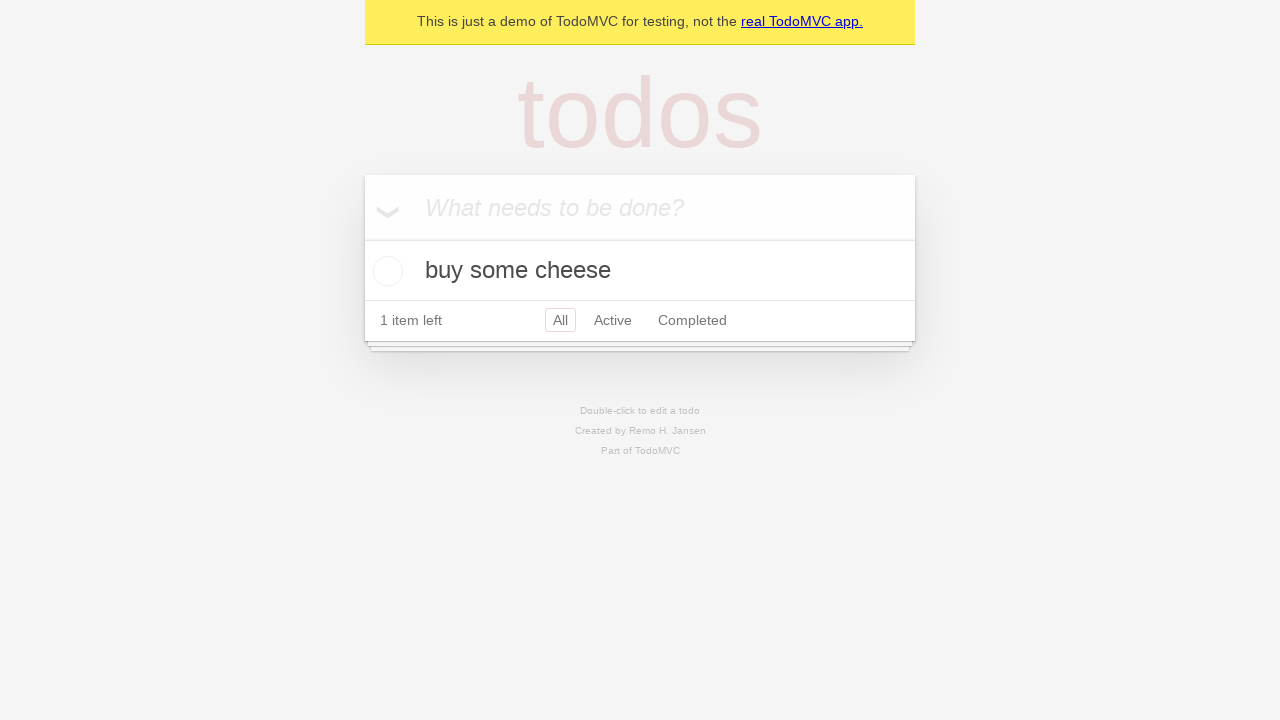

Filled todo input with 'feed the cat' on internal:attr=[placeholder="What needs to be done?"i]
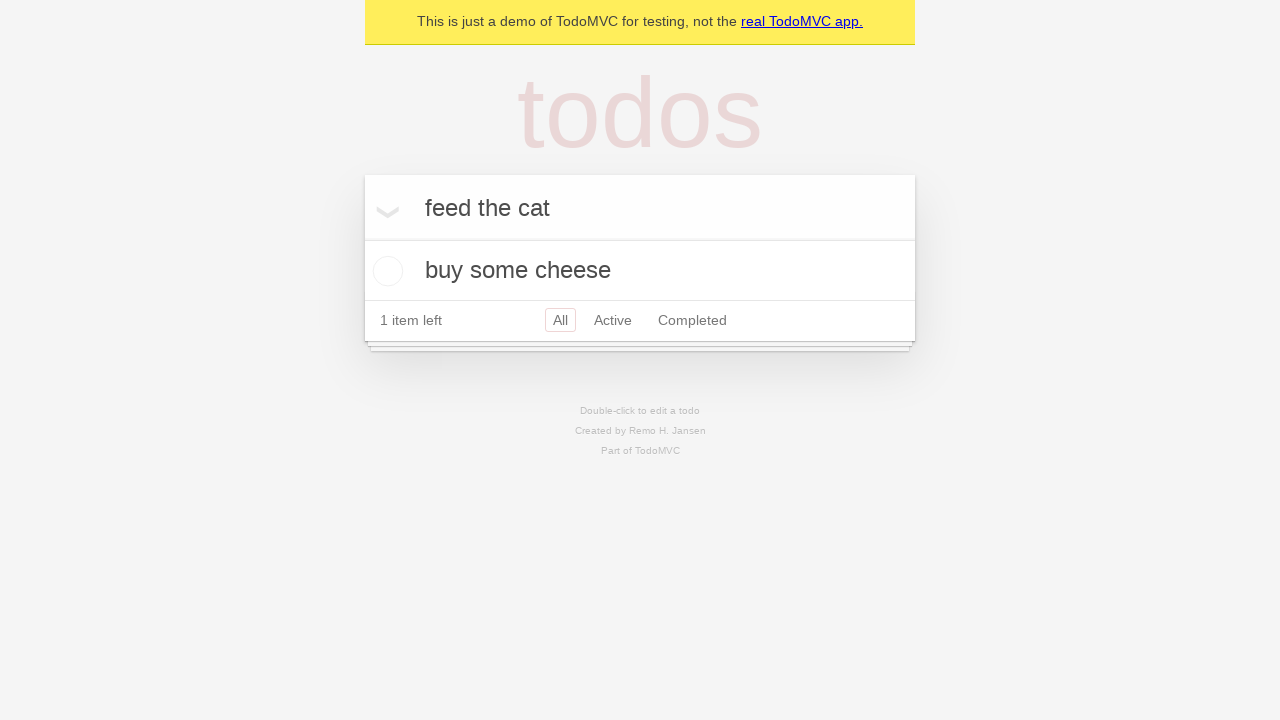

Pressed Enter to create second todo on internal:attr=[placeholder="What needs to be done?"i]
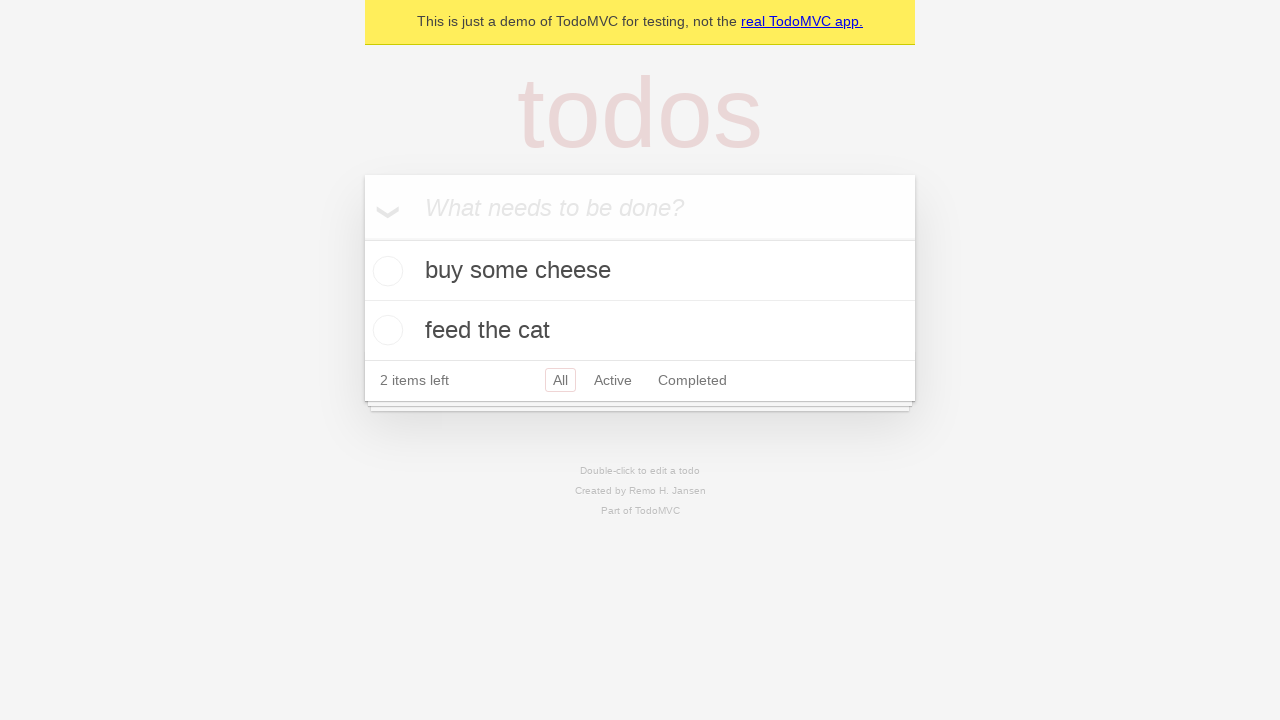

Filled todo input with 'book a doctors appointment' on internal:attr=[placeholder="What needs to be done?"i]
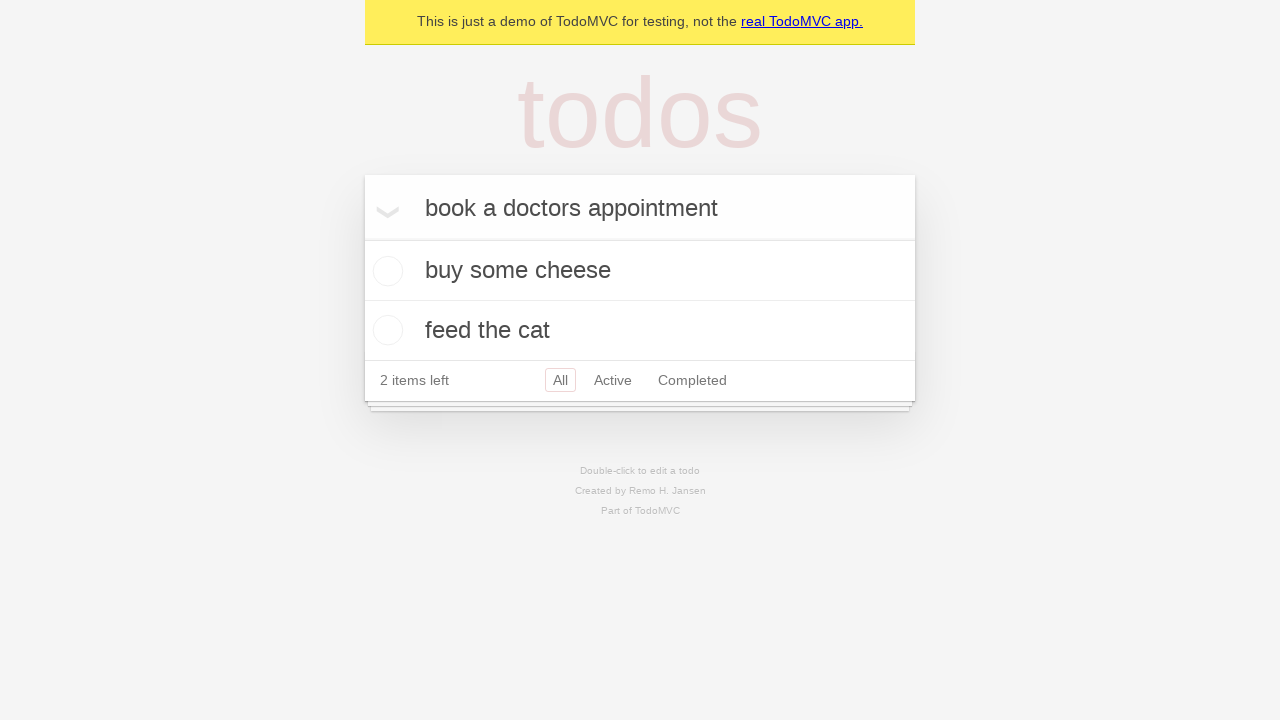

Pressed Enter to create third todo on internal:attr=[placeholder="What needs to be done?"i]
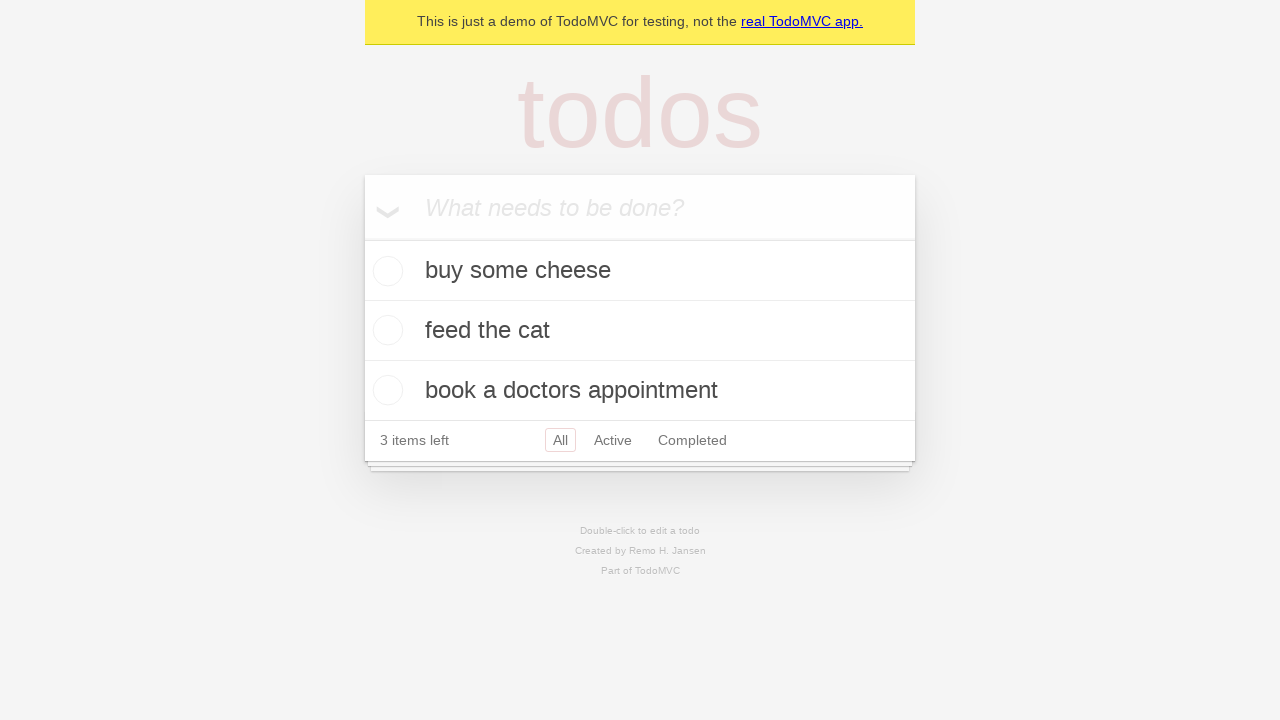

Double-clicked second todo item to enter edit mode at (640, 331) on internal:testid=[data-testid="todo-item"s] >> nth=1
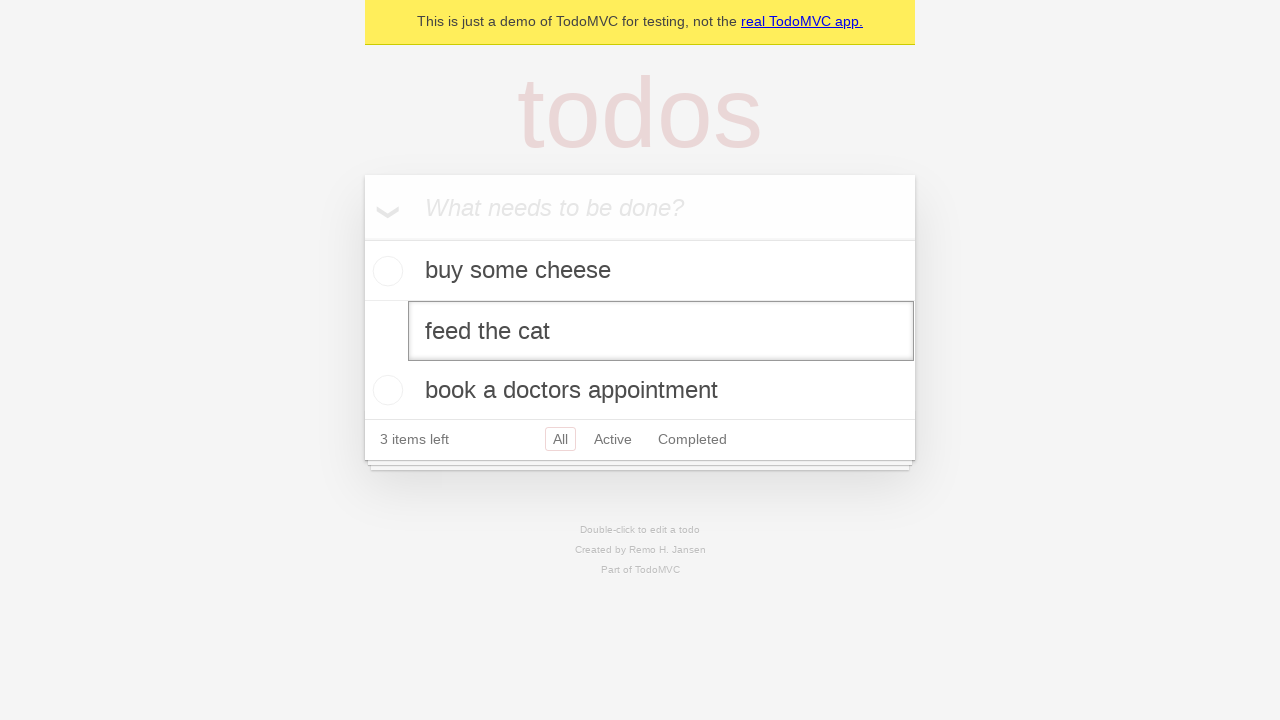

Filled edit textbox with 'buy some sausages' on internal:testid=[data-testid="todo-item"s] >> nth=1 >> internal:role=textbox[nam
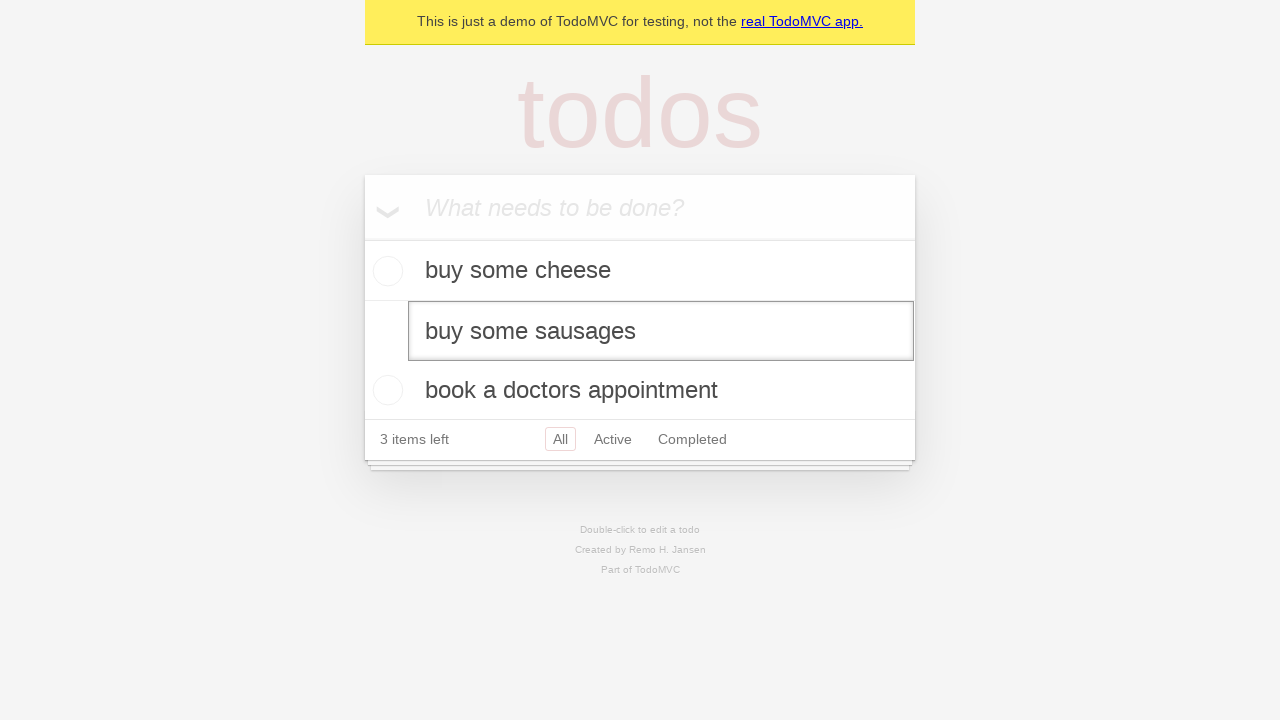

Pressed Escape to cancel edit and revert to original text on internal:testid=[data-testid="todo-item"s] >> nth=1 >> internal:role=textbox[nam
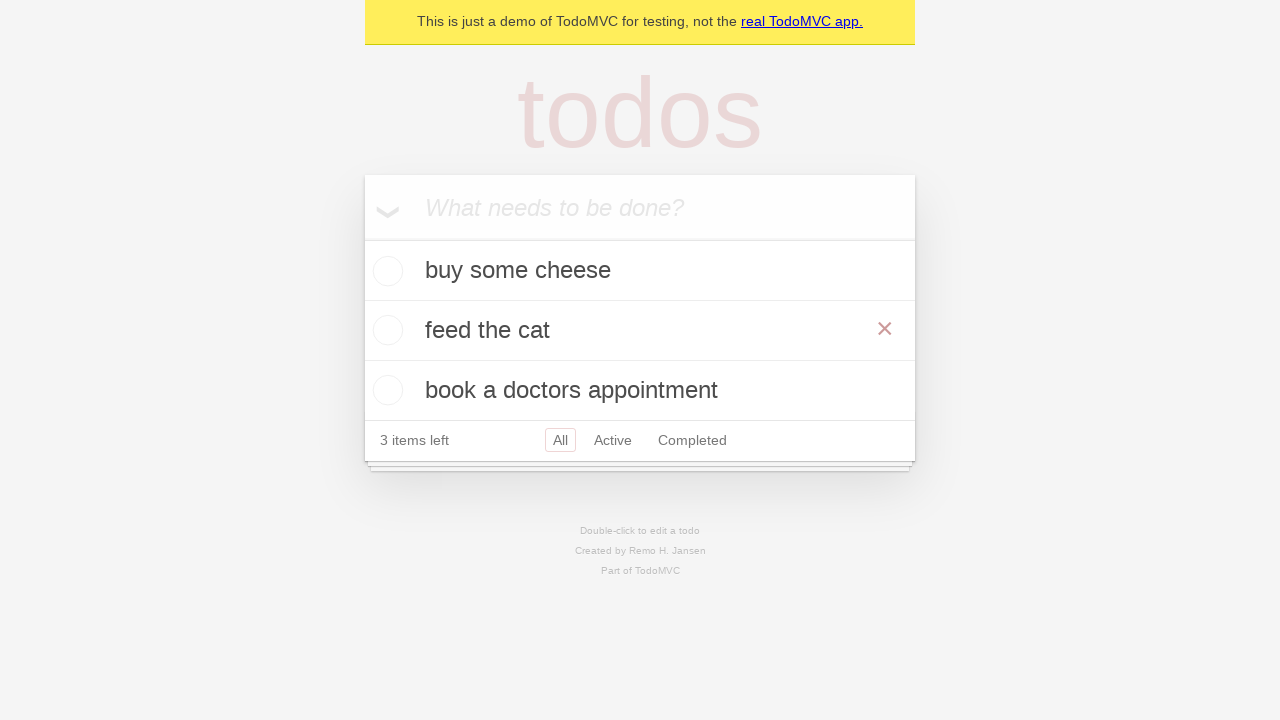

Waited for todo items to be present in DOM
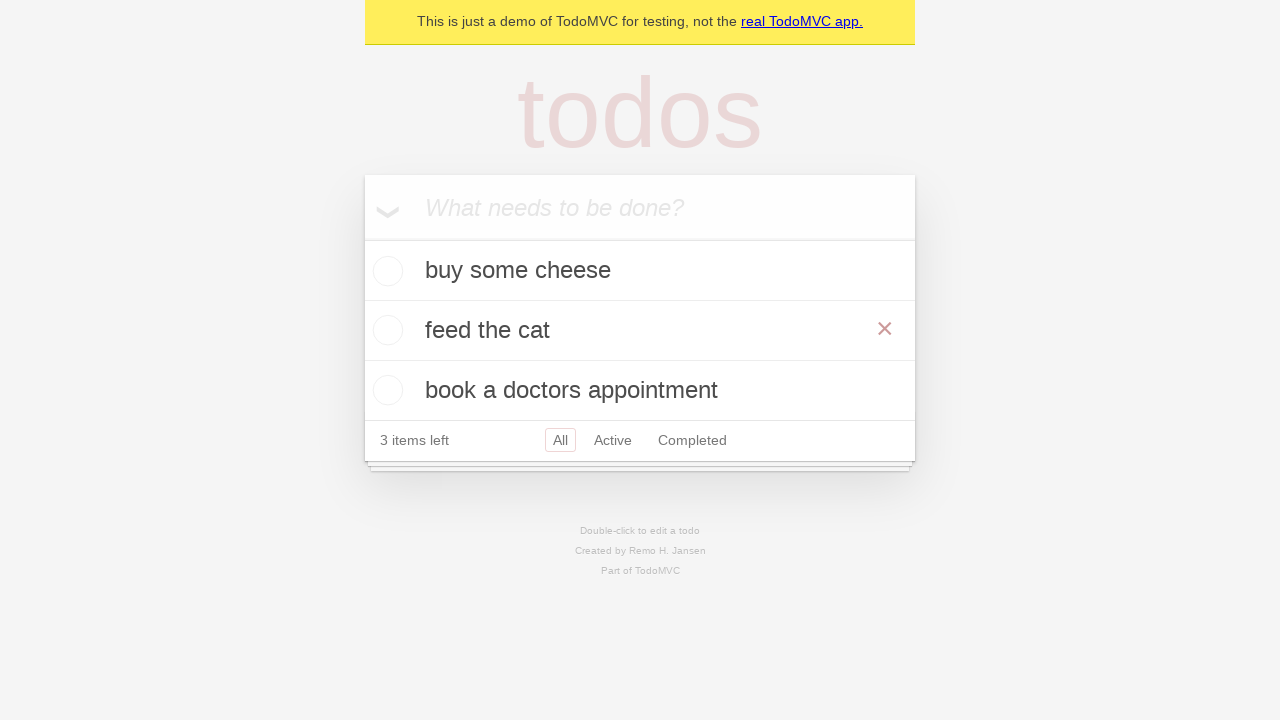

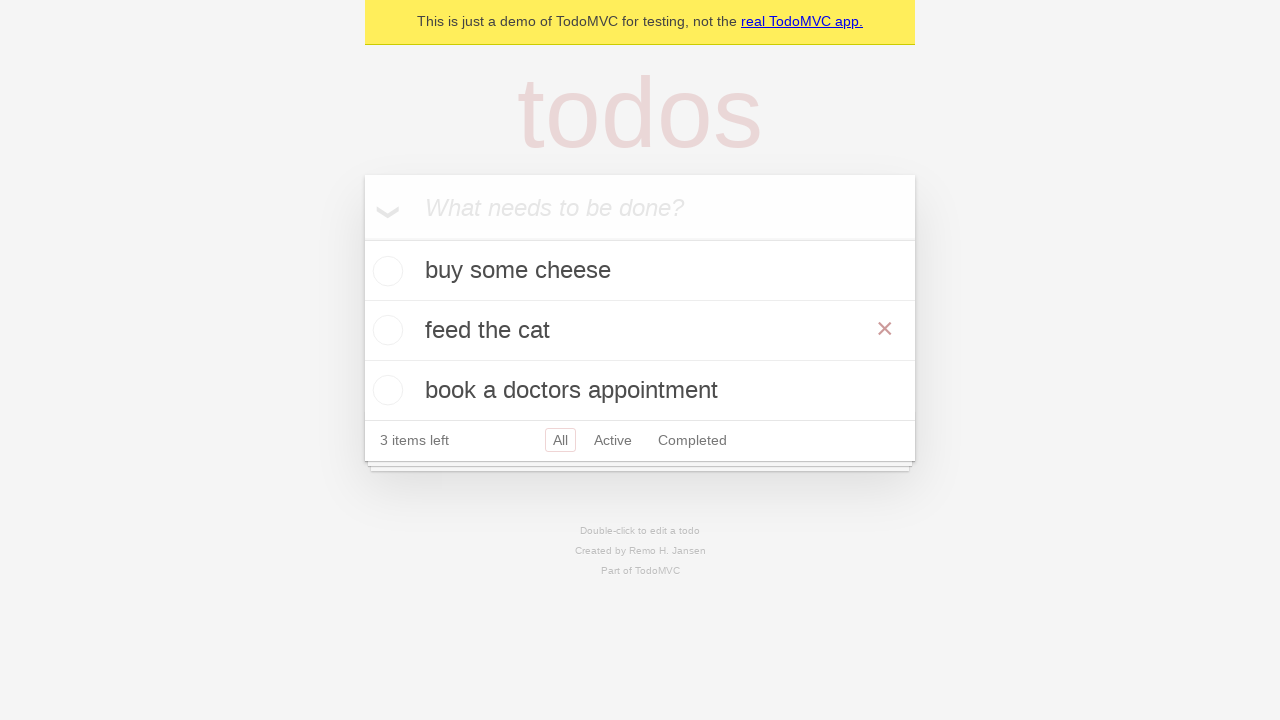